Navigates to a scooter rental service page and scrolls down to the FAQ section to verify it's visible on the page

Starting URL: https://qa-scooter.praktikum-services.ru/

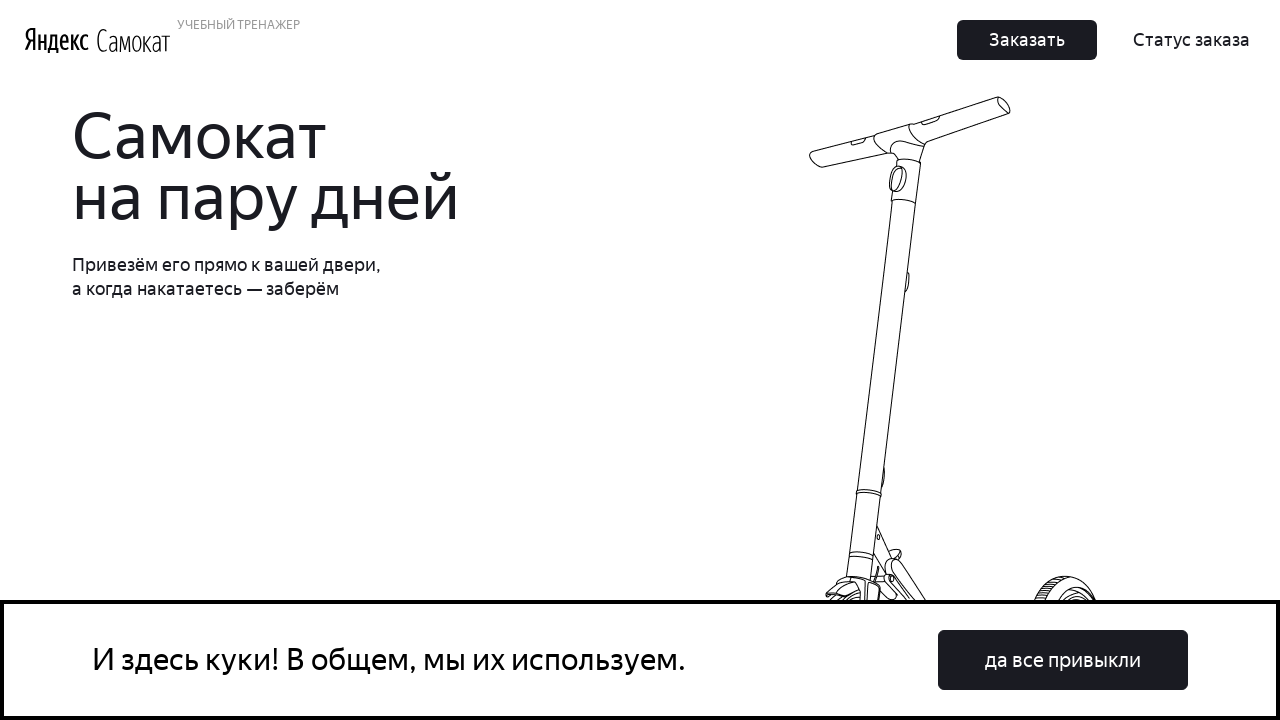

Page loaded with domcontentloaded state
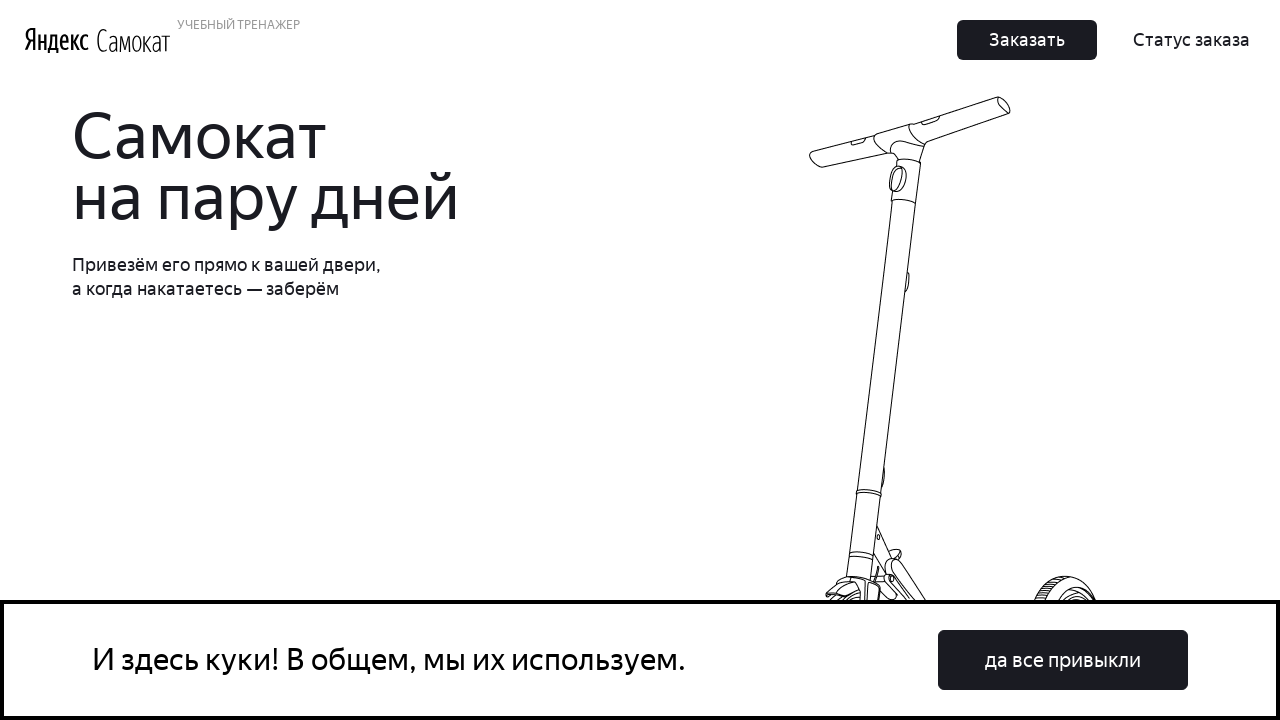

Located FAQ section element
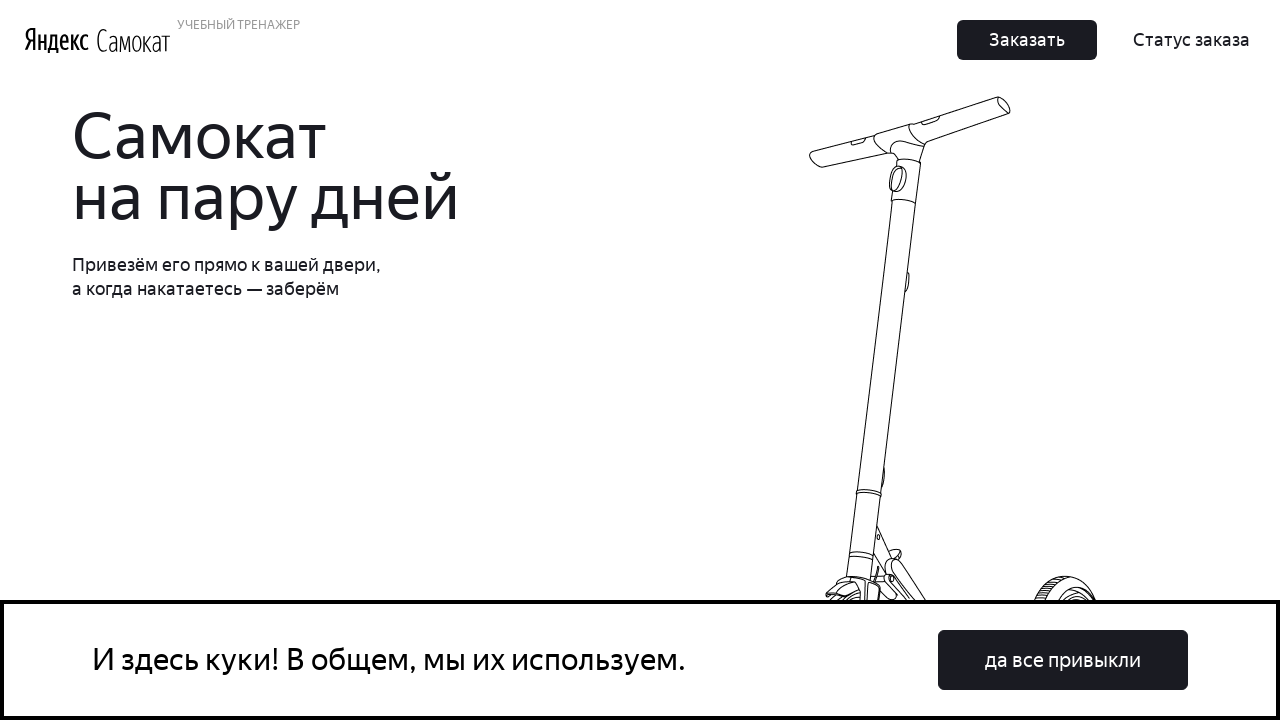

Scrolled FAQ section into view
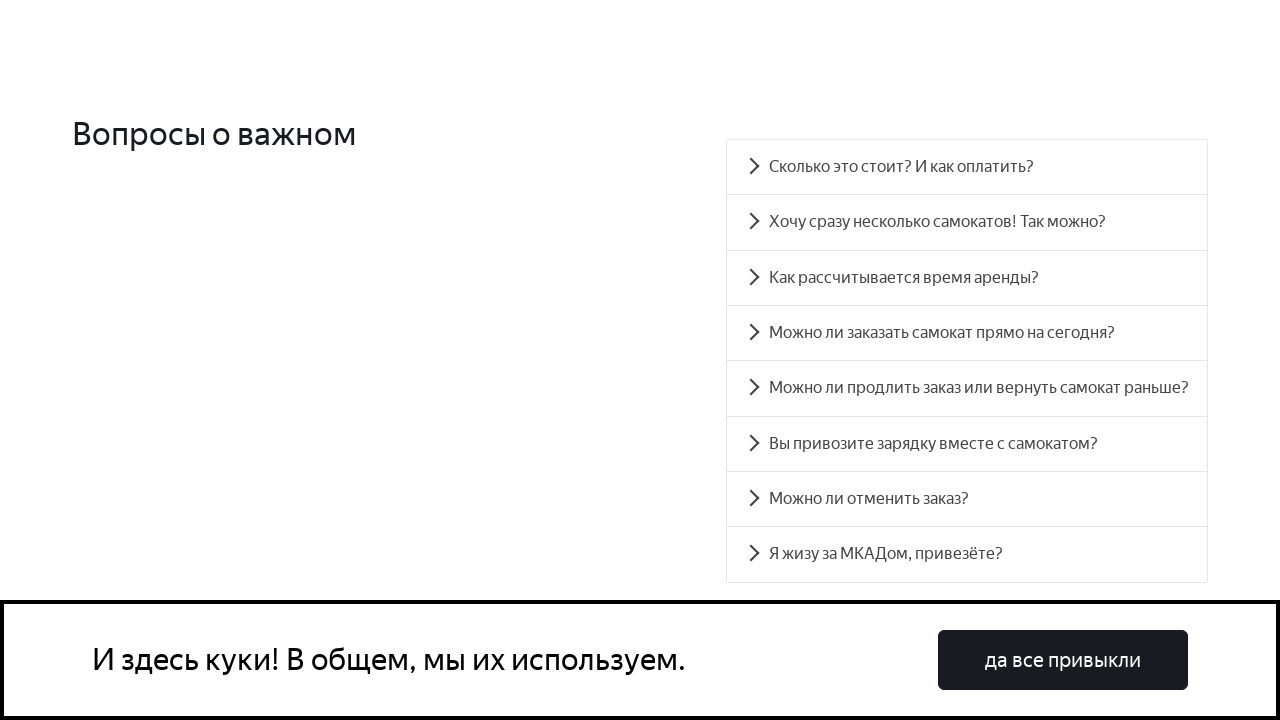

FAQ section is now visible on the page
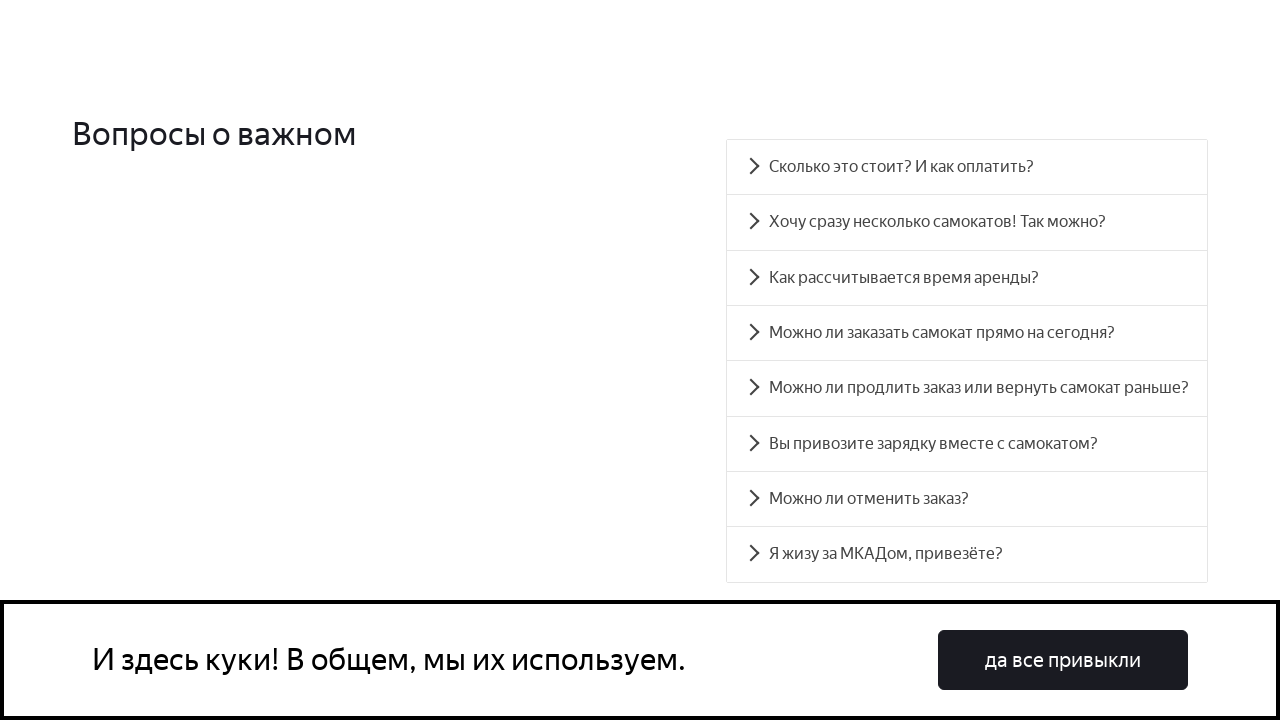

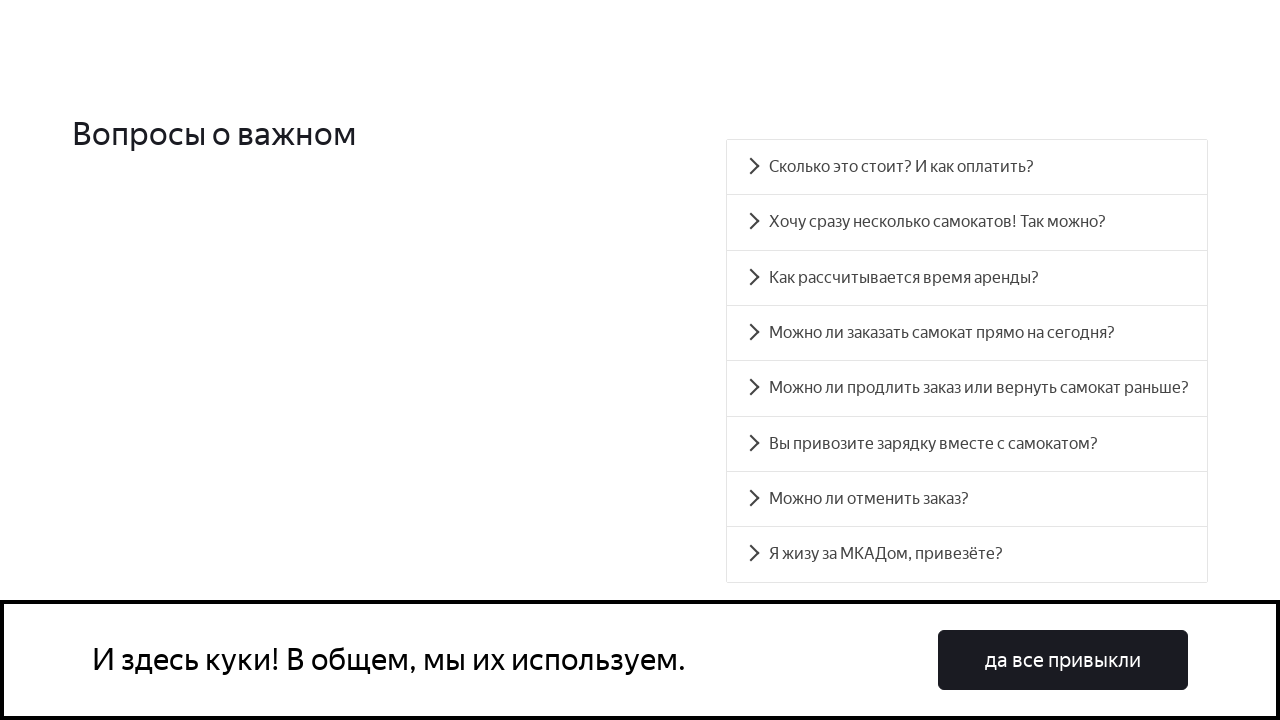